Tests that edits are cancelled when pressing Escape during editing.

Starting URL: https://demo.playwright.dev/todomvc

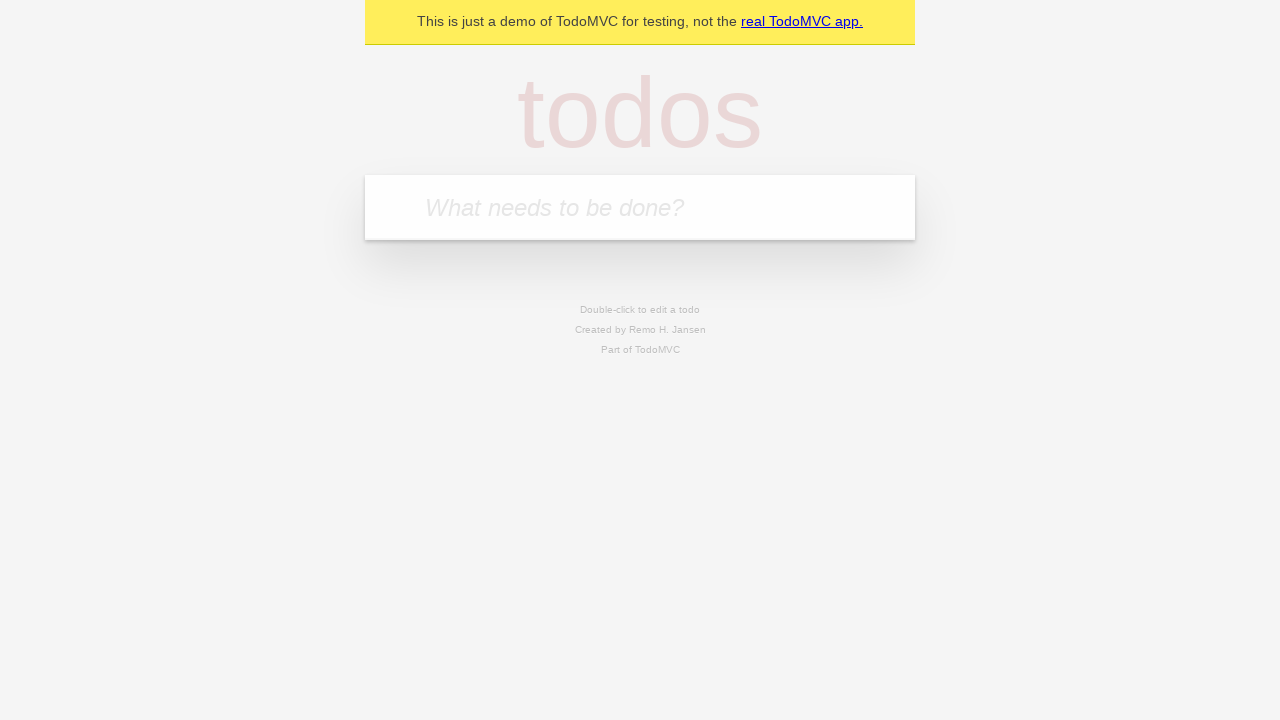

Located the 'What needs to be done?' input field
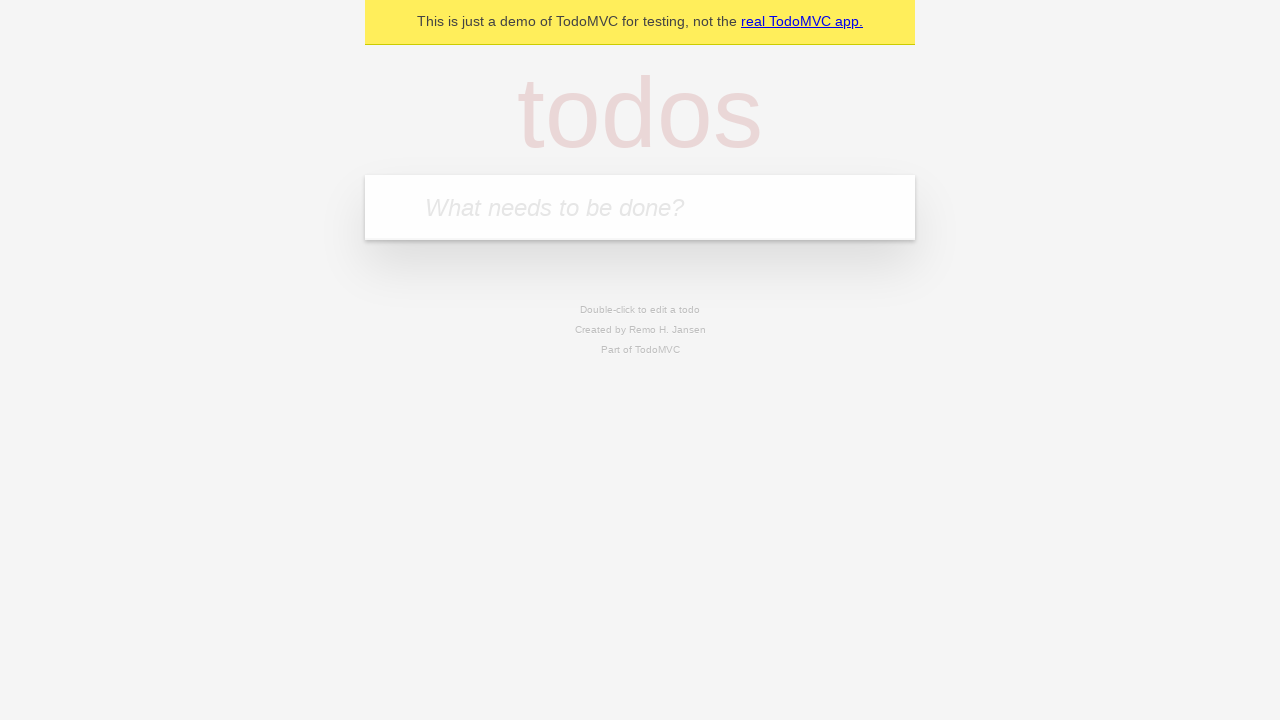

Filled first todo with 'buy some cheese' on internal:attr=[placeholder="What needs to be done?"i]
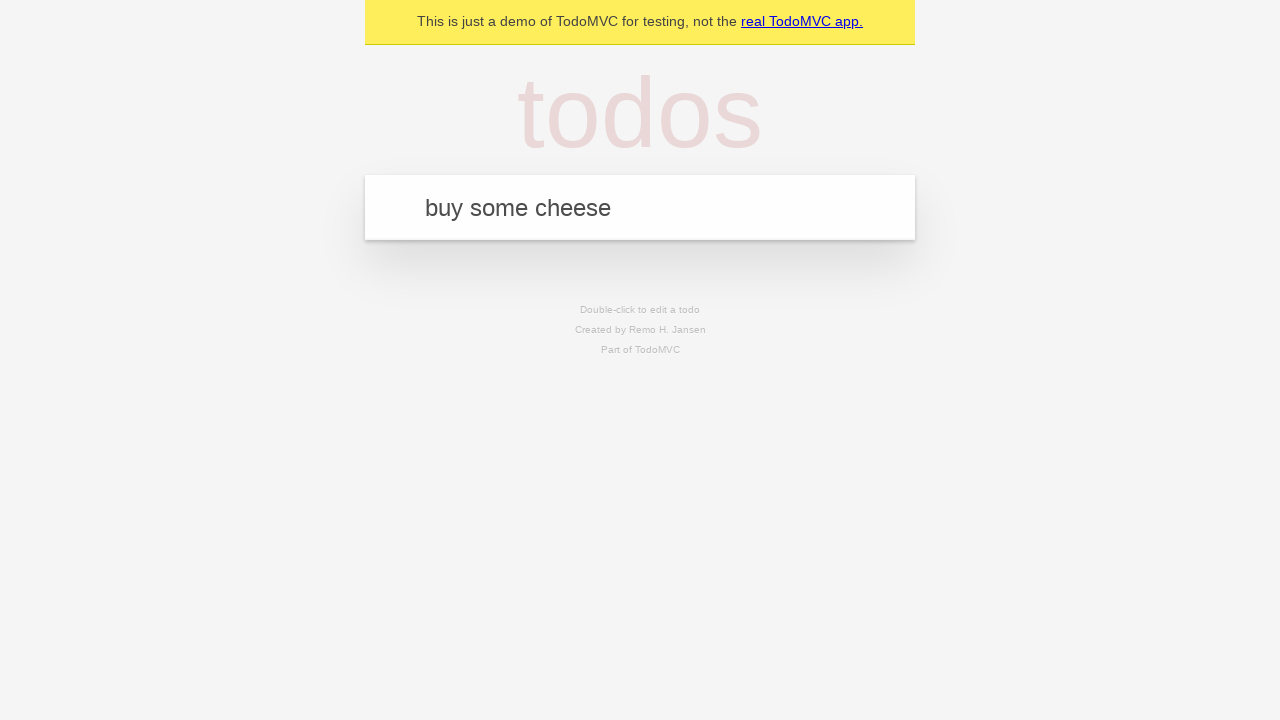

Pressed Enter to create first todo on internal:attr=[placeholder="What needs to be done?"i]
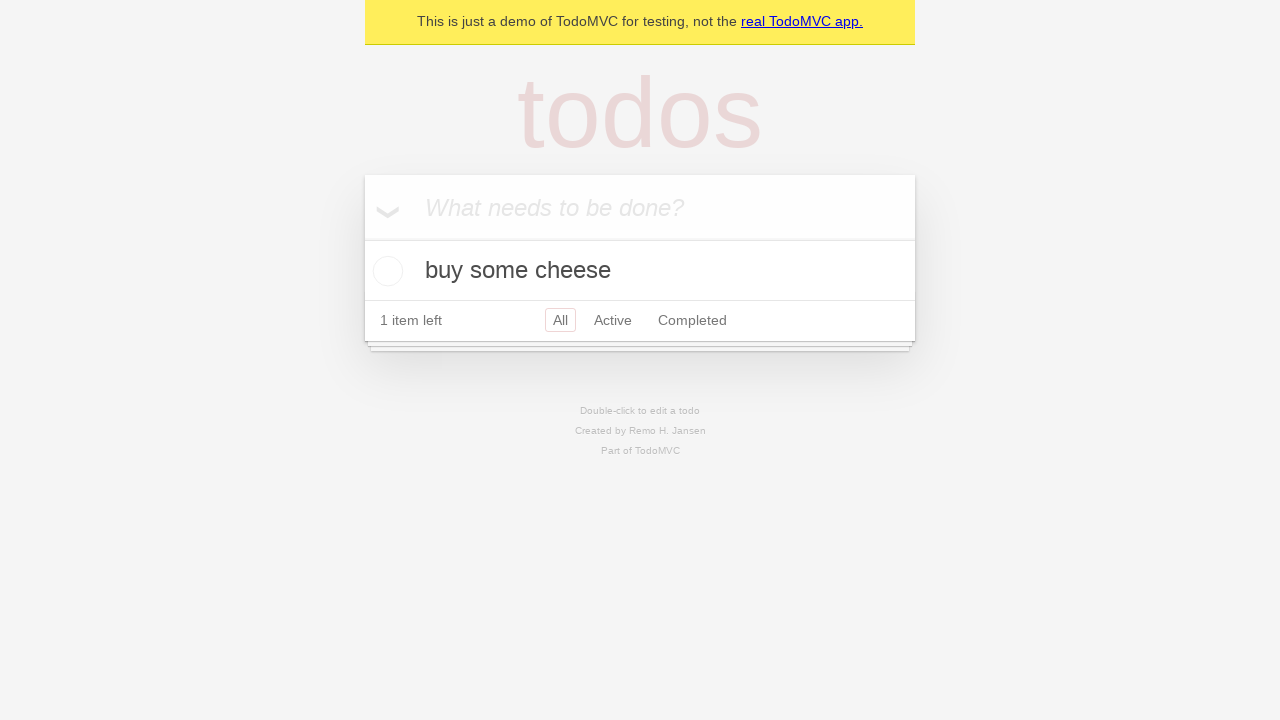

Filled second todo with 'feed the cat' on internal:attr=[placeholder="What needs to be done?"i]
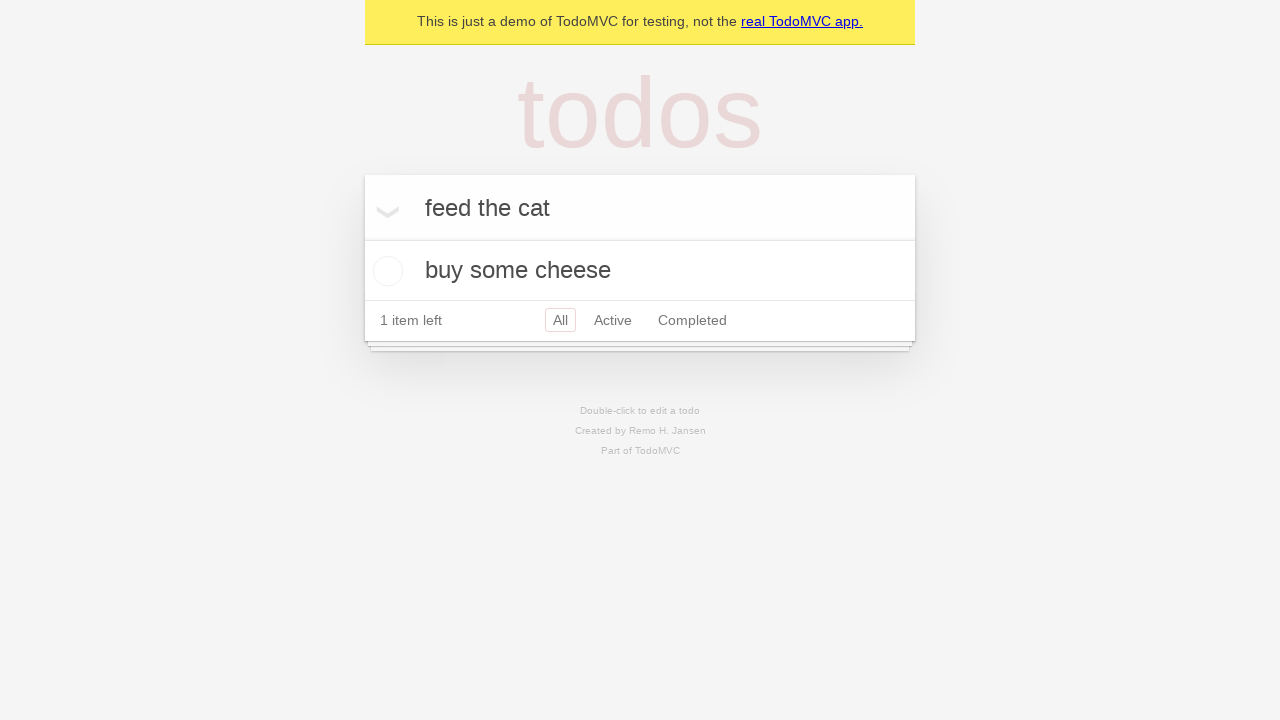

Pressed Enter to create second todo on internal:attr=[placeholder="What needs to be done?"i]
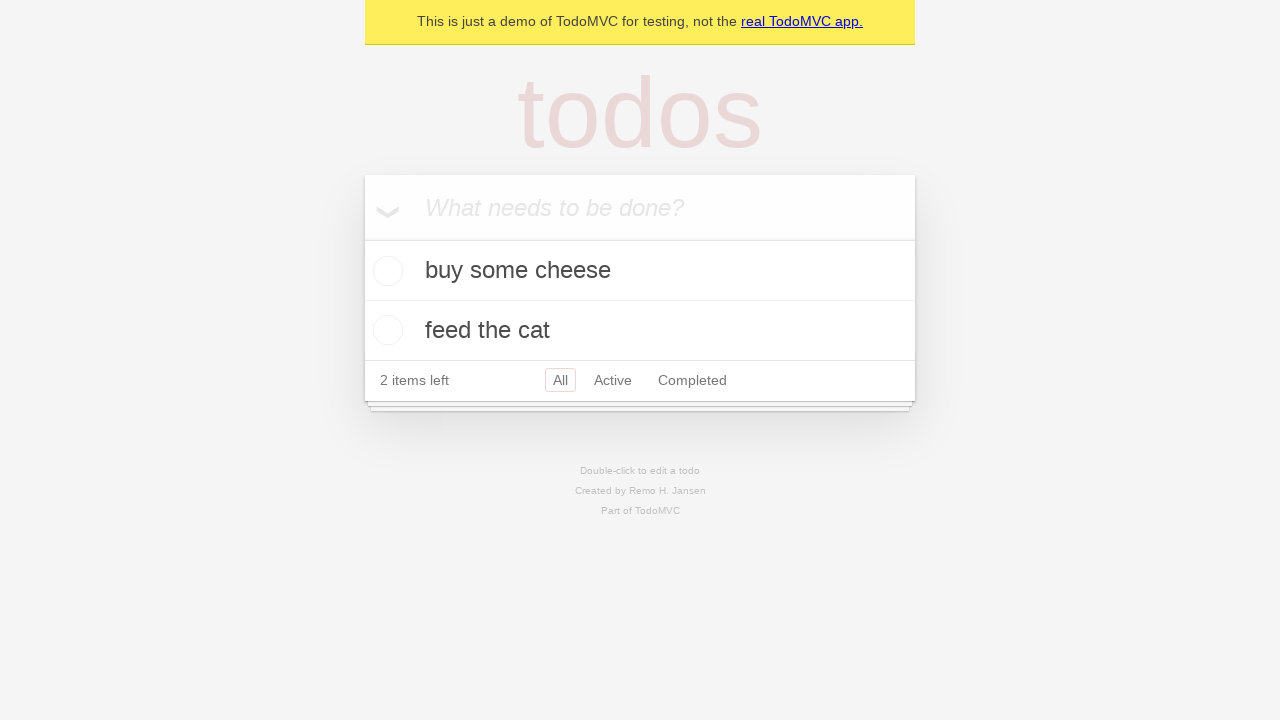

Filled third todo with 'book a doctors appointment' on internal:attr=[placeholder="What needs to be done?"i]
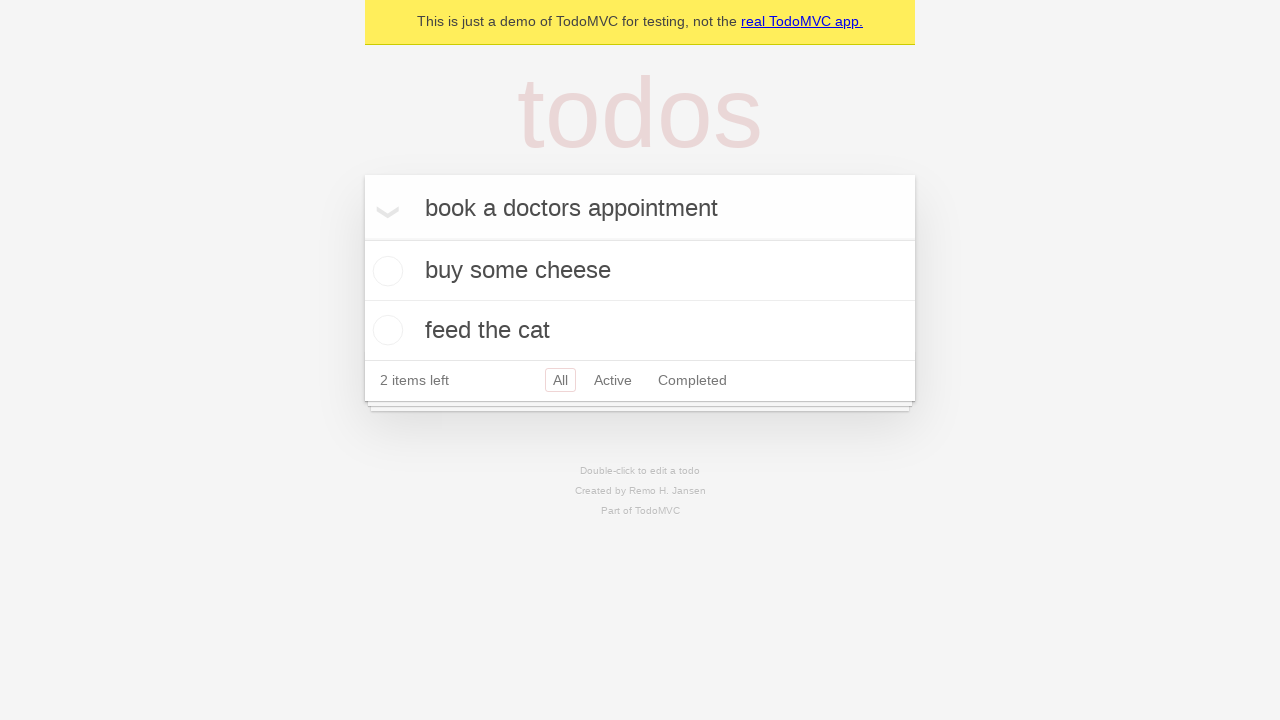

Pressed Enter to create third todo on internal:attr=[placeholder="What needs to be done?"i]
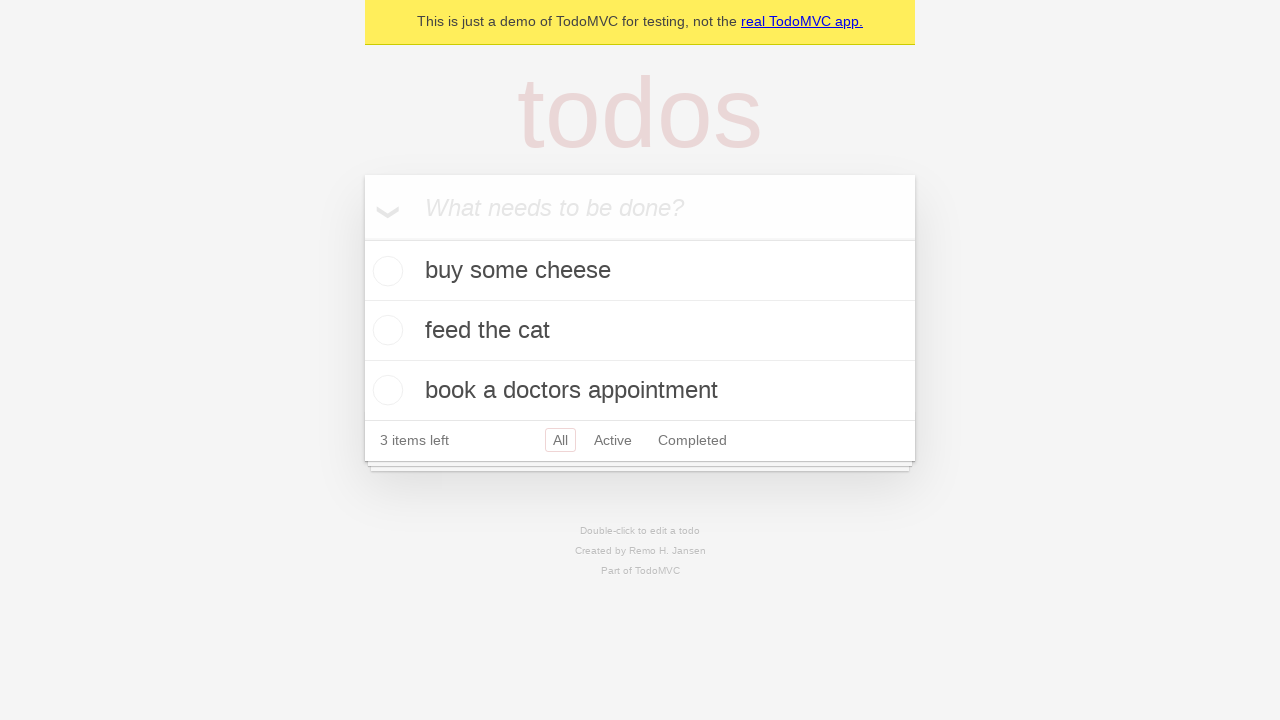

Located all todo items
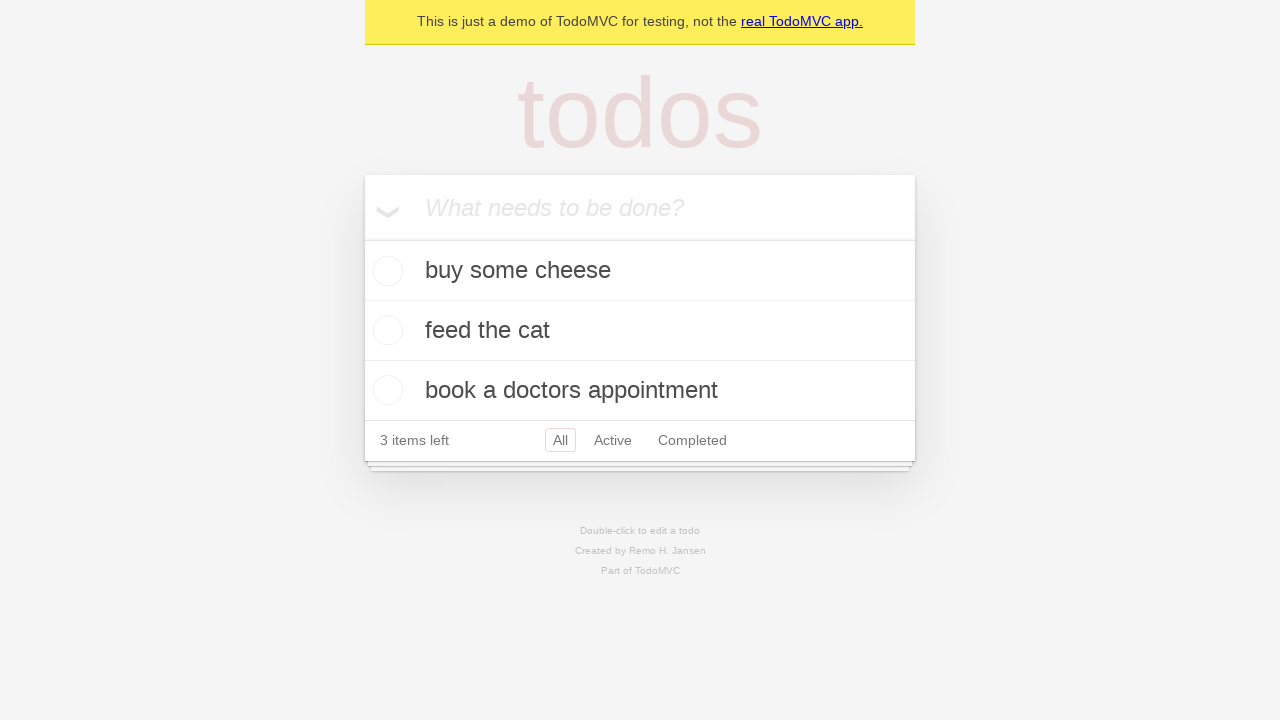

Double-clicked second todo to enter edit mode at (640, 331) on internal:testid=[data-testid="todo-item"s] >> nth=1
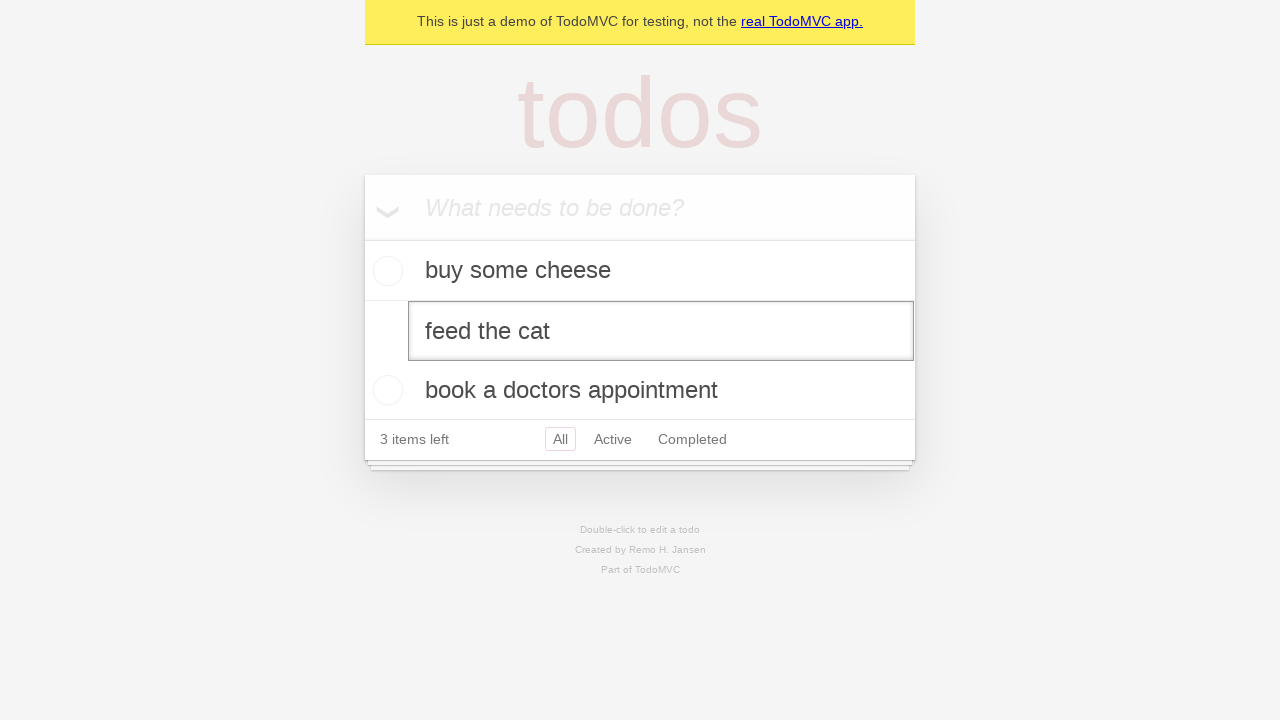

Filled edit field with 'buy some sausages' on internal:testid=[data-testid="todo-item"s] >> nth=1 >> internal:role=textbox[nam
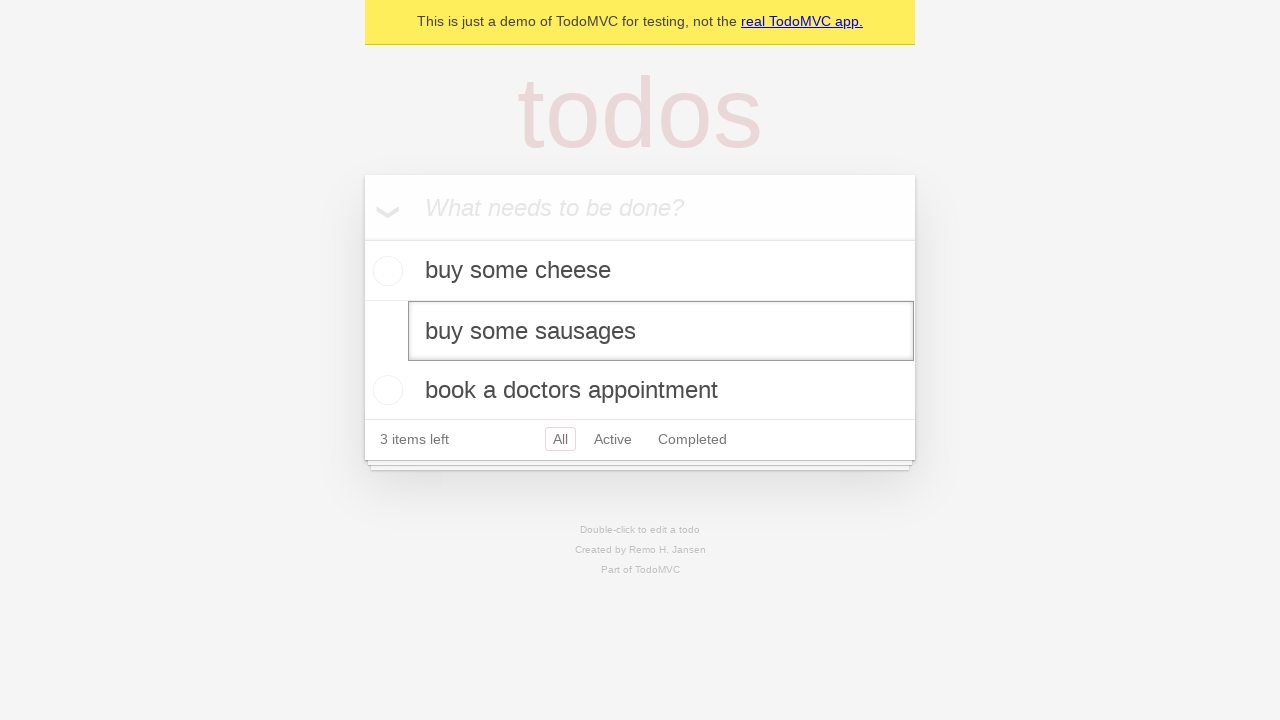

Pressed Escape to cancel the edit on internal:testid=[data-testid="todo-item"s] >> nth=1 >> internal:role=textbox[nam
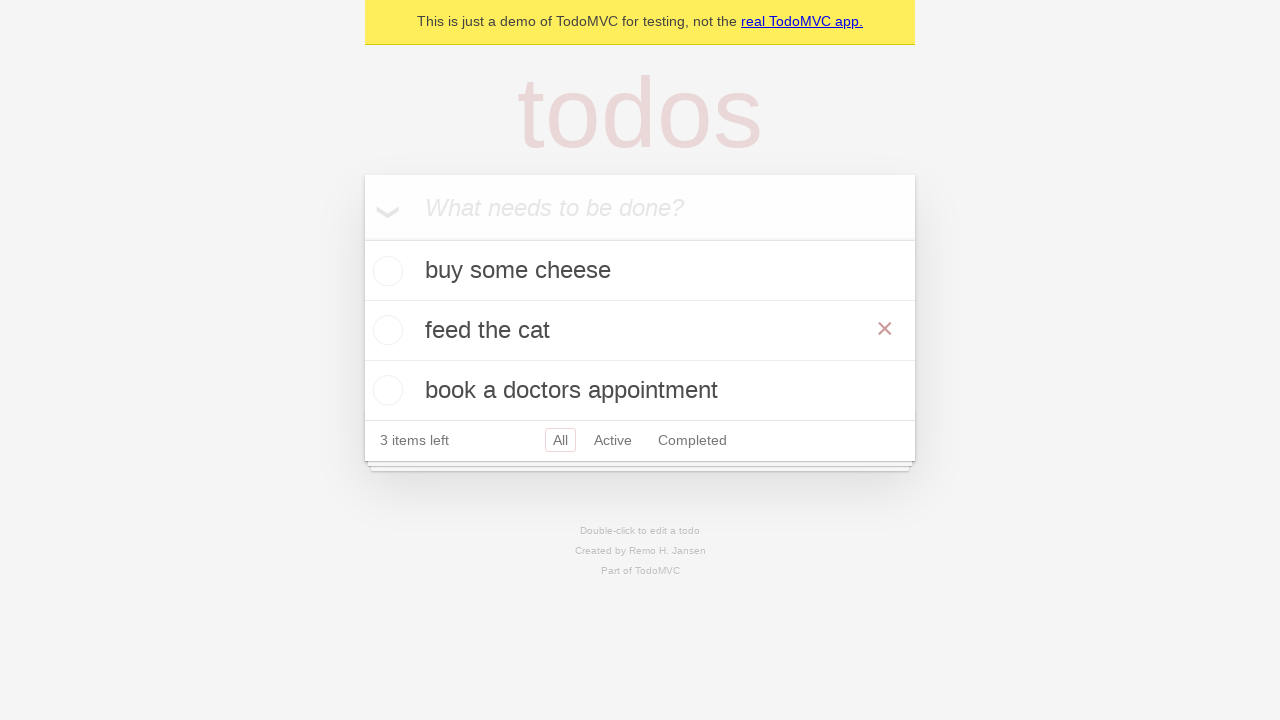

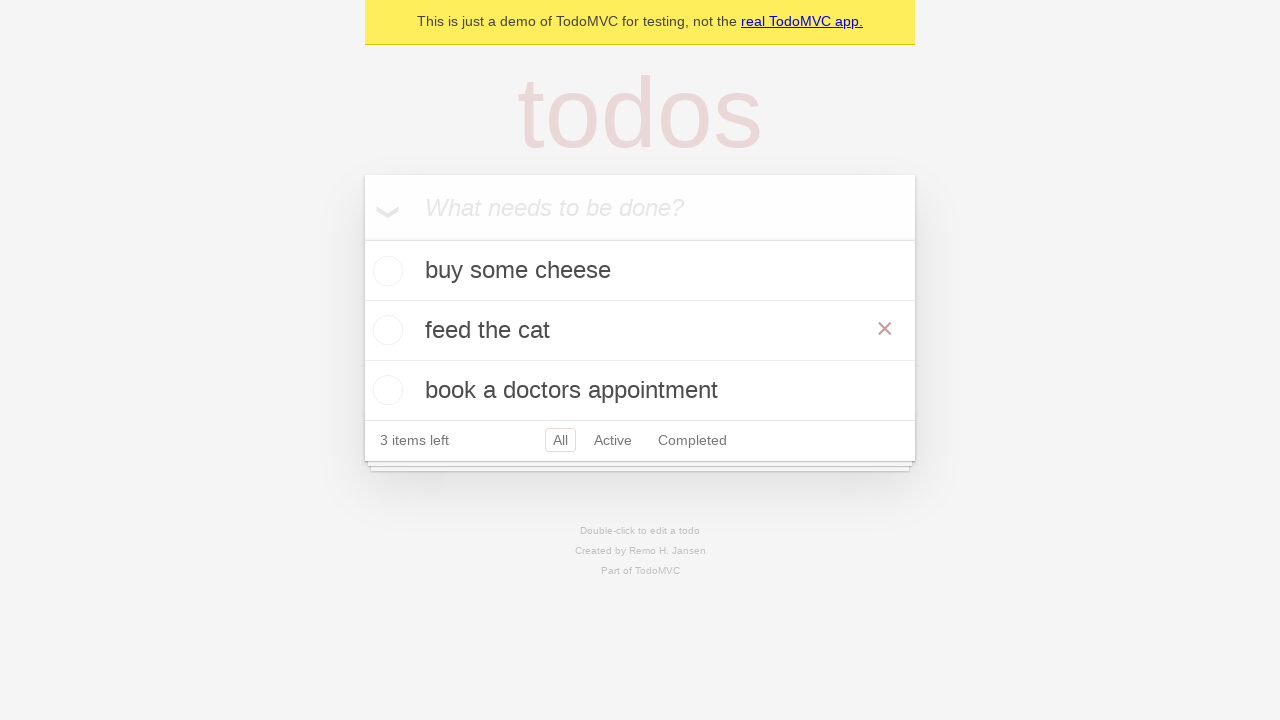